Tests right-click context menu functionality by performing a context click on a button, waiting for the menu to appear, and selecting the "Copy" option from the context menu.

Starting URL: http://swisnl.github.io/jQuery-contextMenu/demo.html

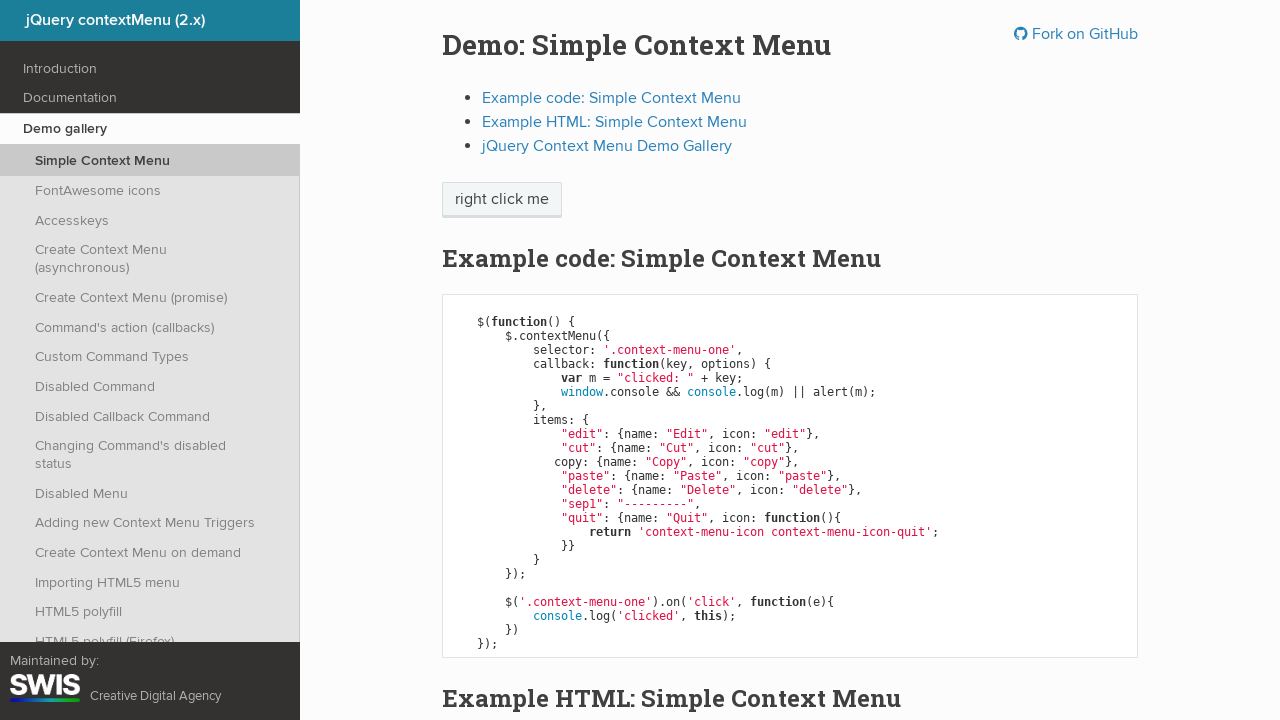

Right-clicked on 'right click me' button to open context menu at (502, 200) on span:text('right click me')
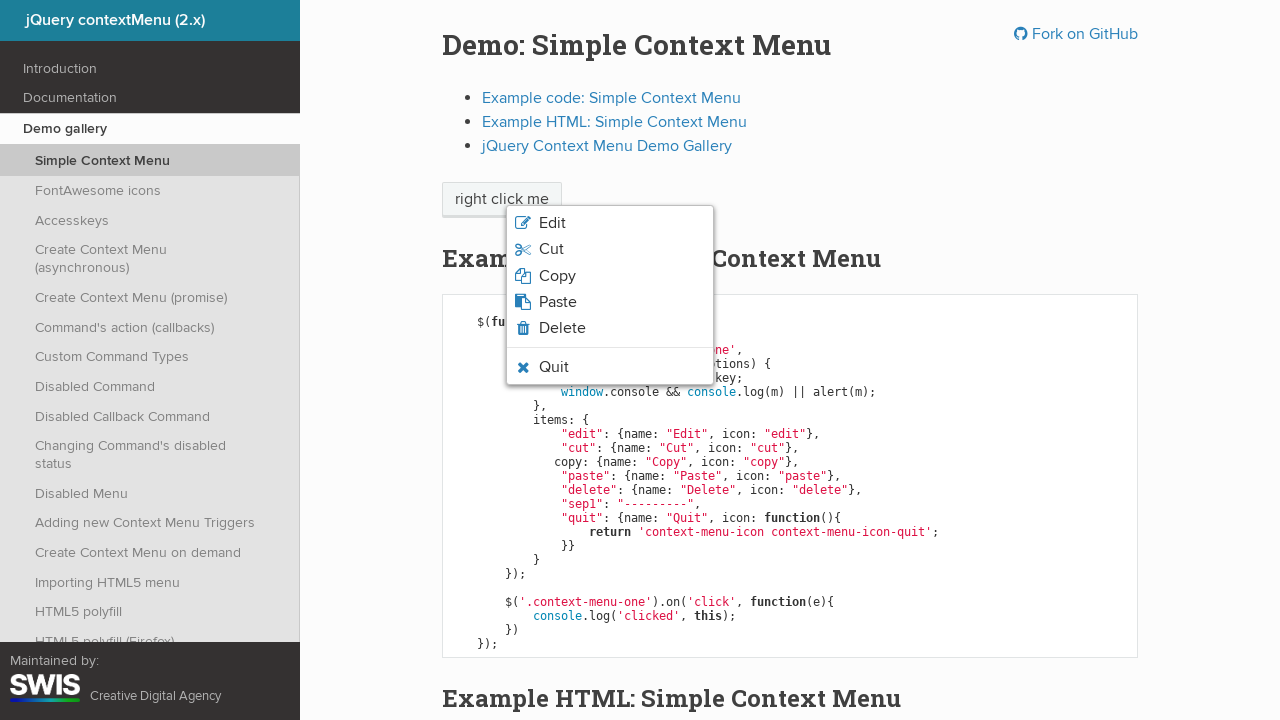

Context menu appeared
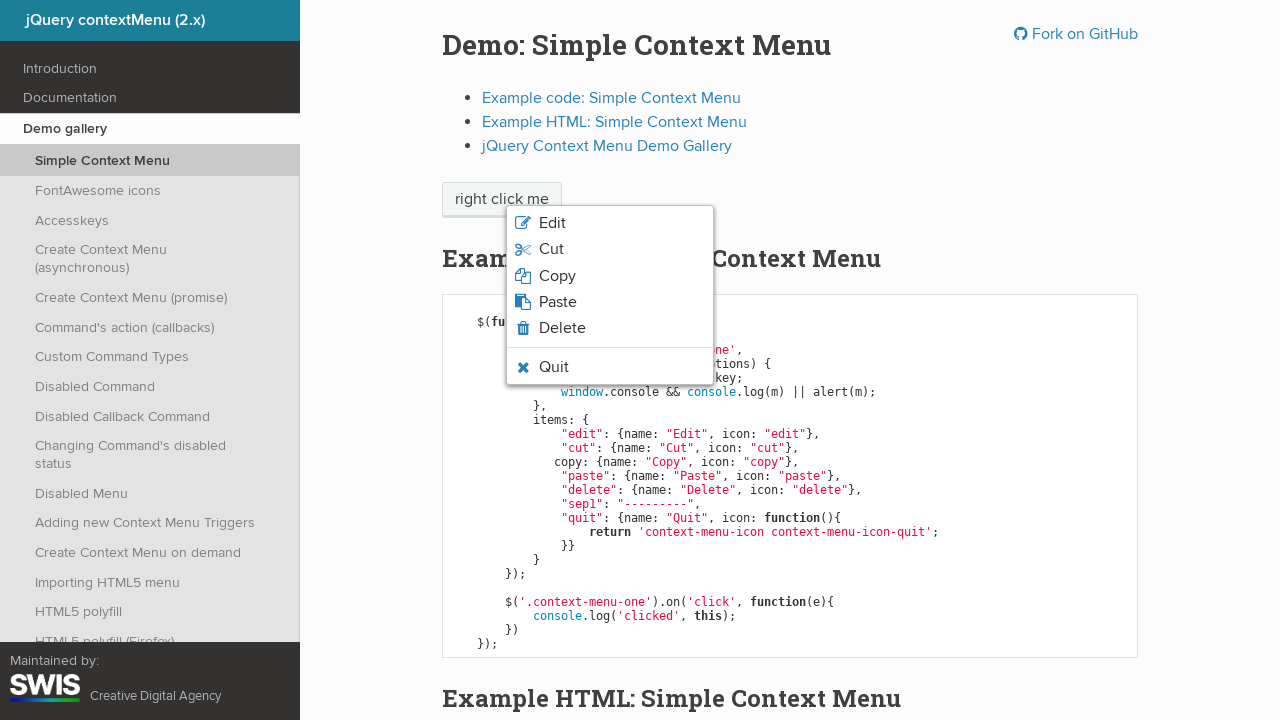

Clicked 'Copy' option from context menu at (557, 276) on ul.context-menu-list.context-menu-root li.context-menu-icon span:text('Copy')
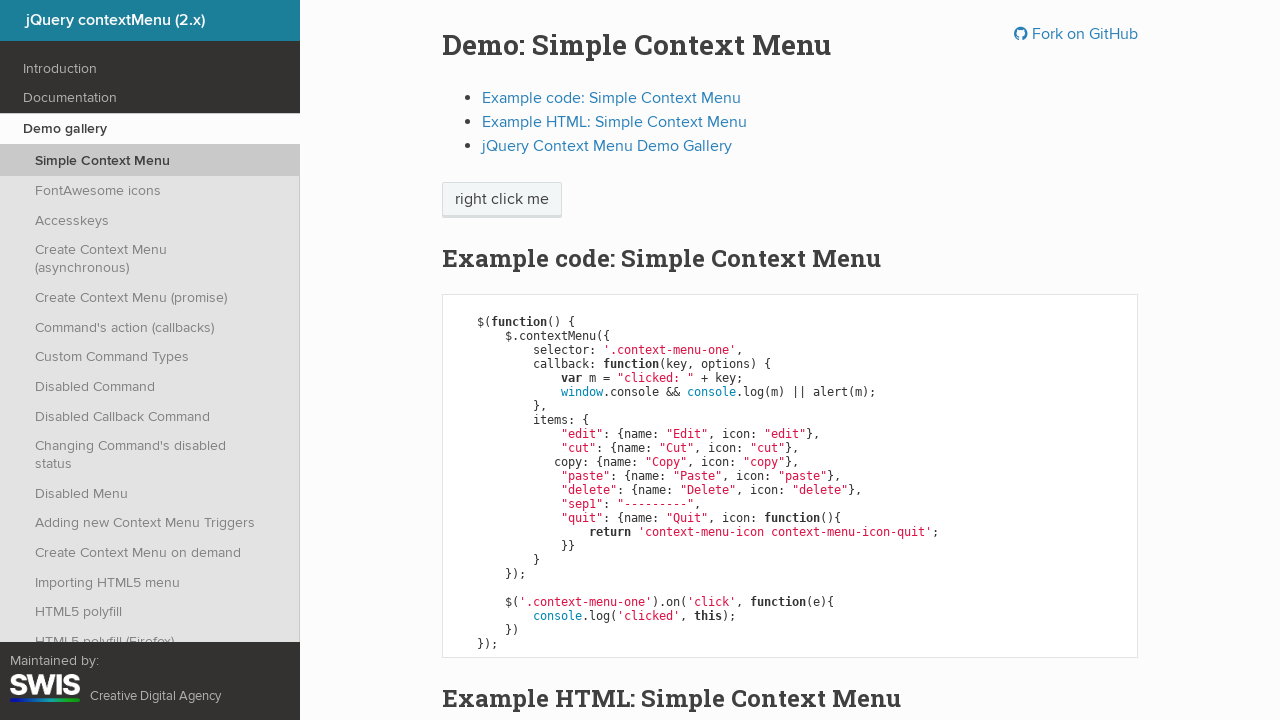

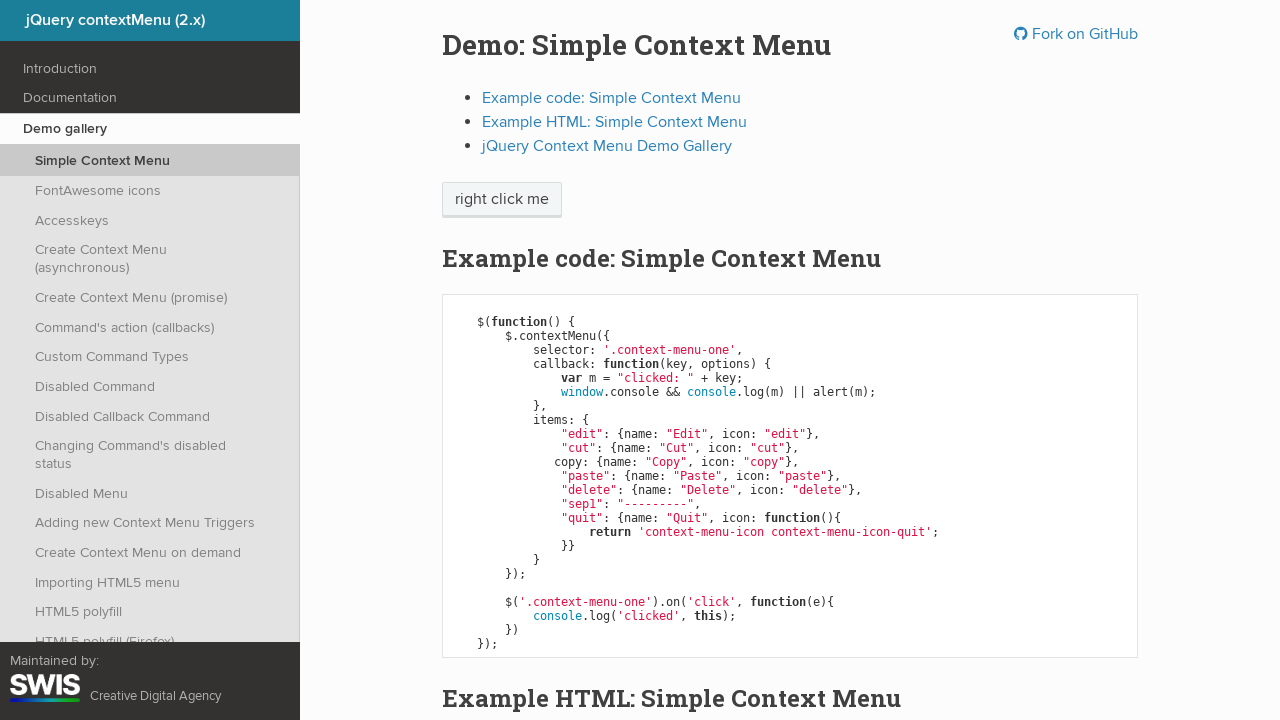